Tests number input field by pressing ArrowUp then ArrowDown to verify the value becomes 0

Starting URL: http://the-internet.herokuapp.com

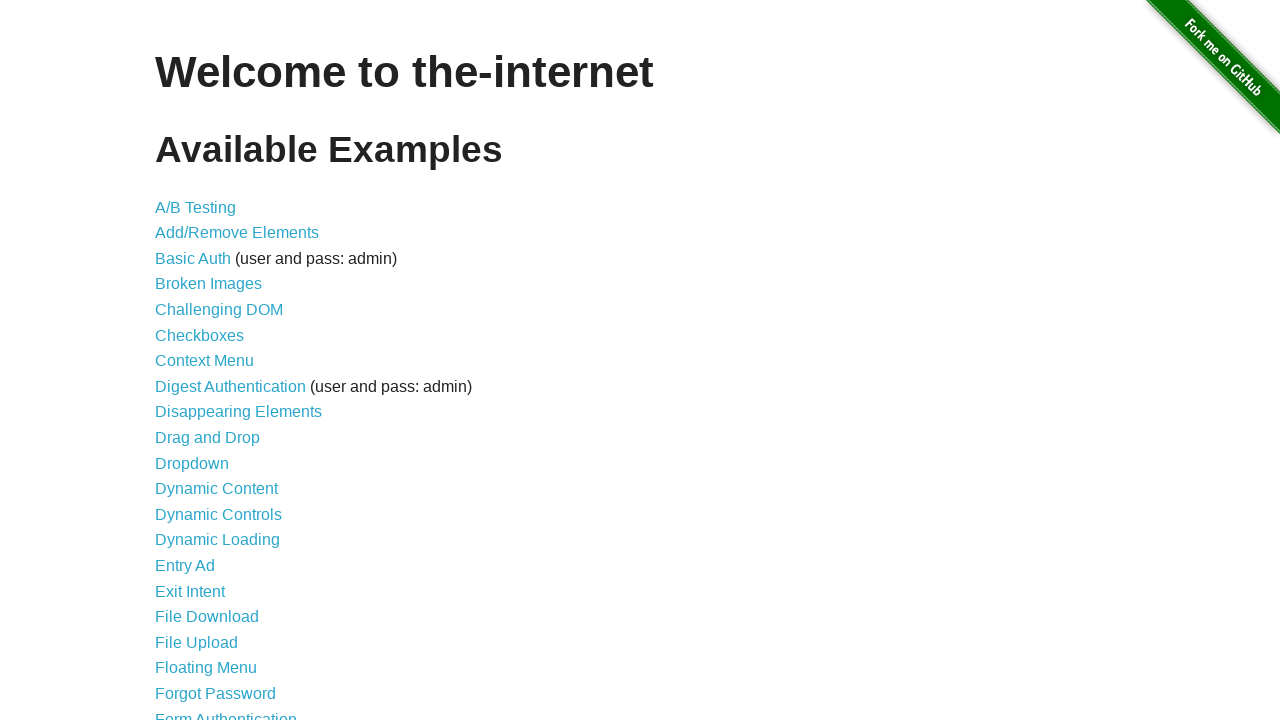

Clicked on Inputs link to navigate to inputs page at (176, 361) on text=Inputs
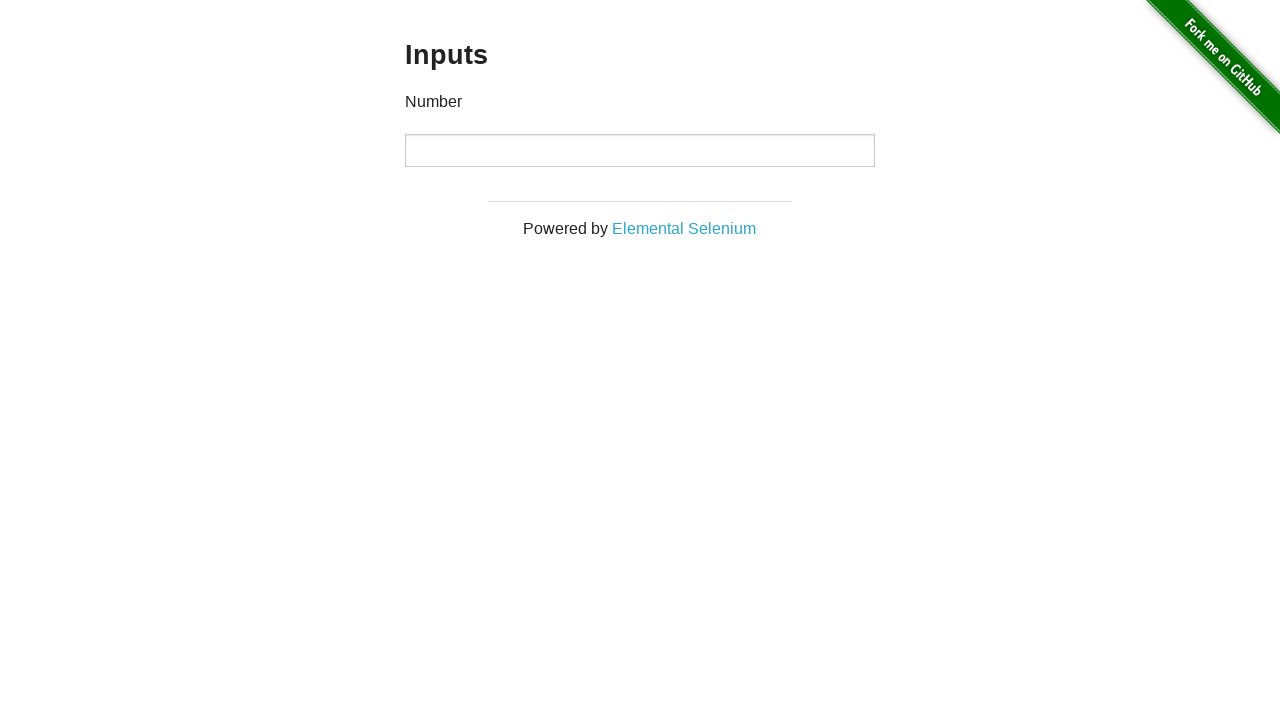

Input field became visible
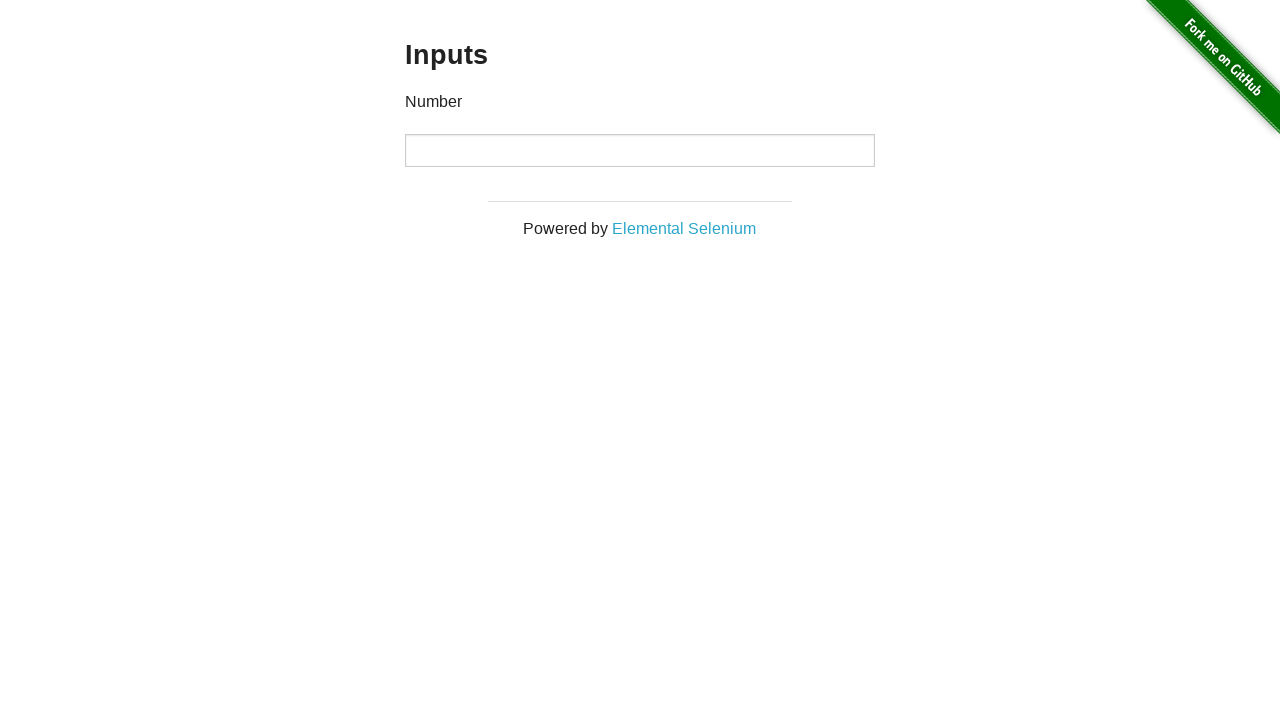

Focused on the number input field at (640, 150) on input
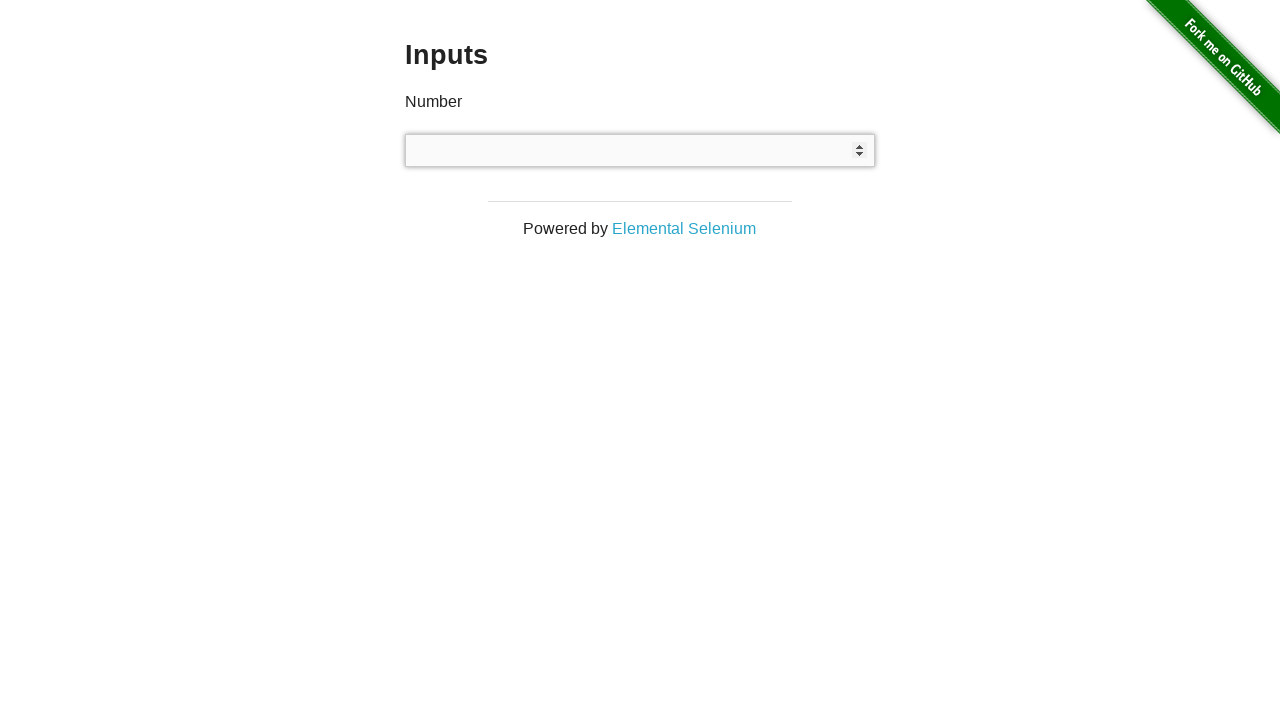

Pressed ArrowUp key on input field on input
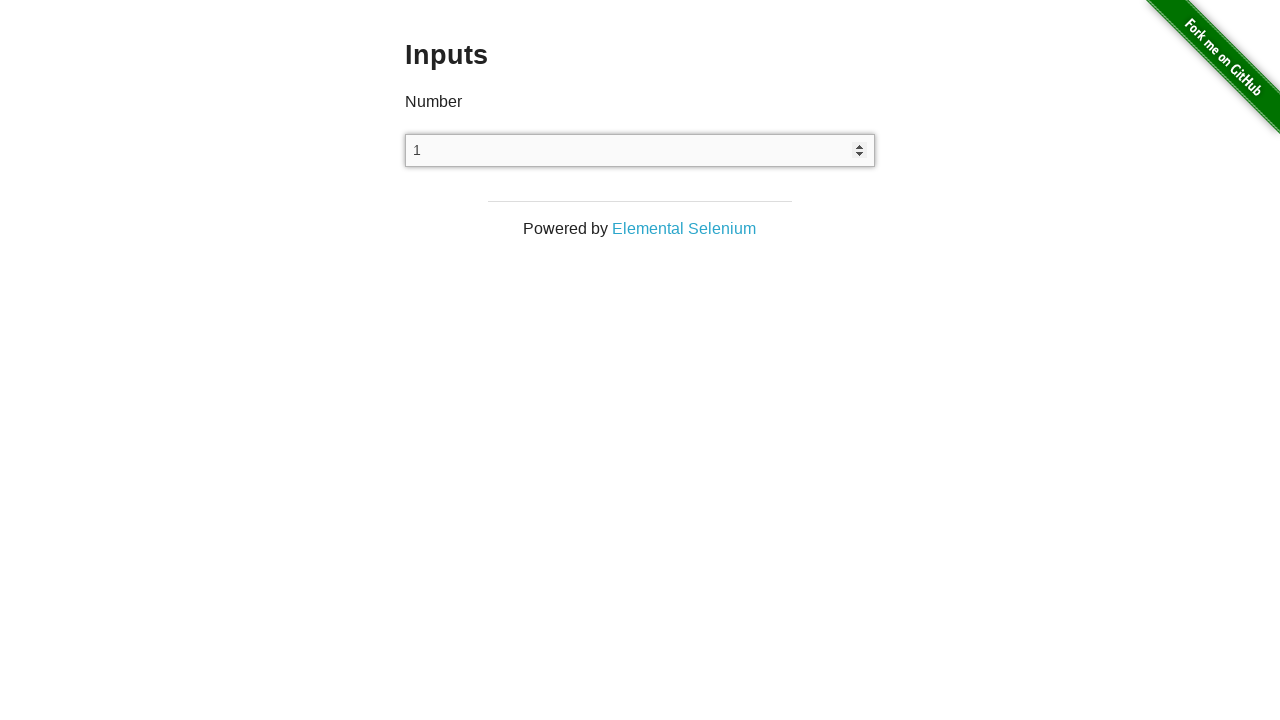

Pressed ArrowDown key on input field to verify value becomes 0 on input
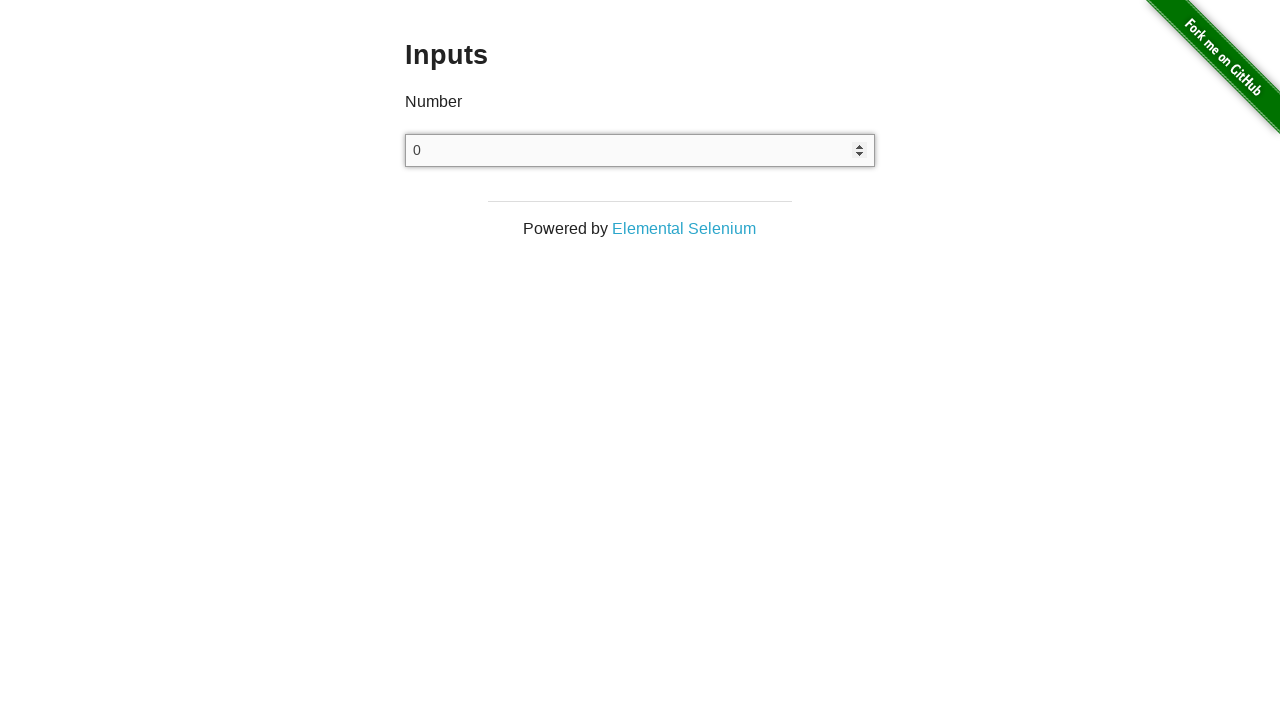

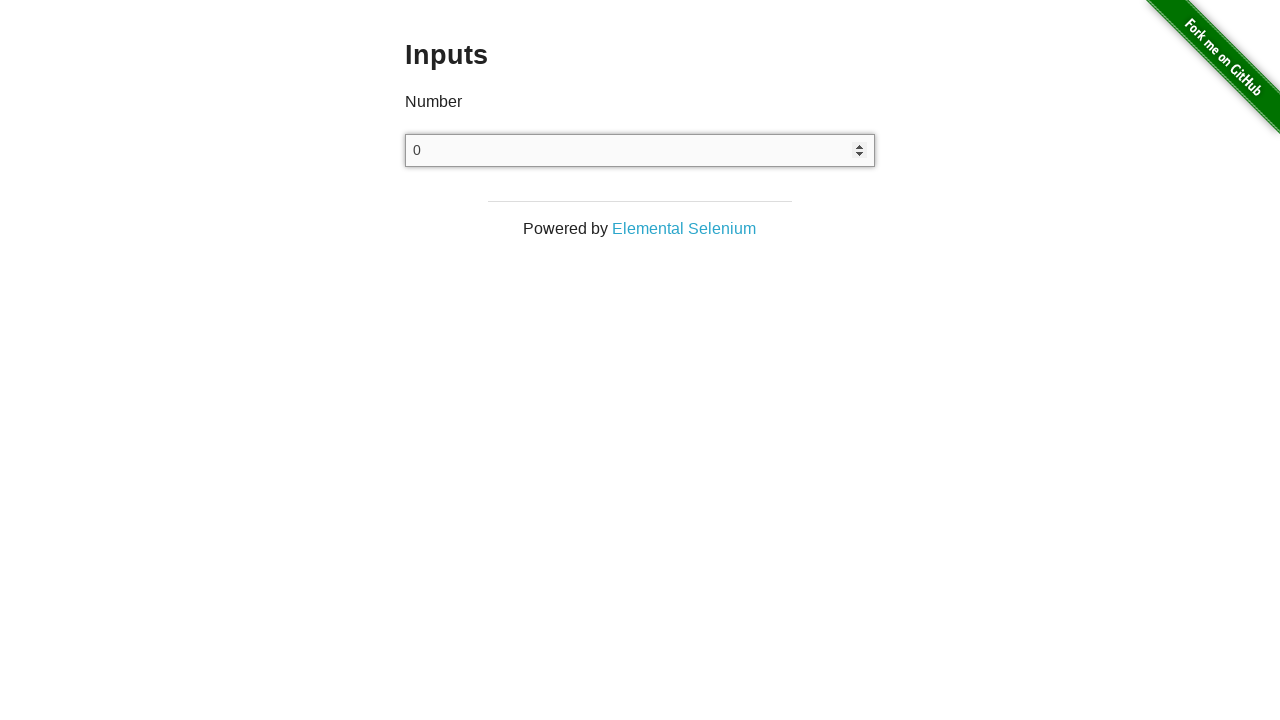